Navigates to a test automation blog and clicks a button element

Starting URL: http://testautomationpractice.blogspot.com/

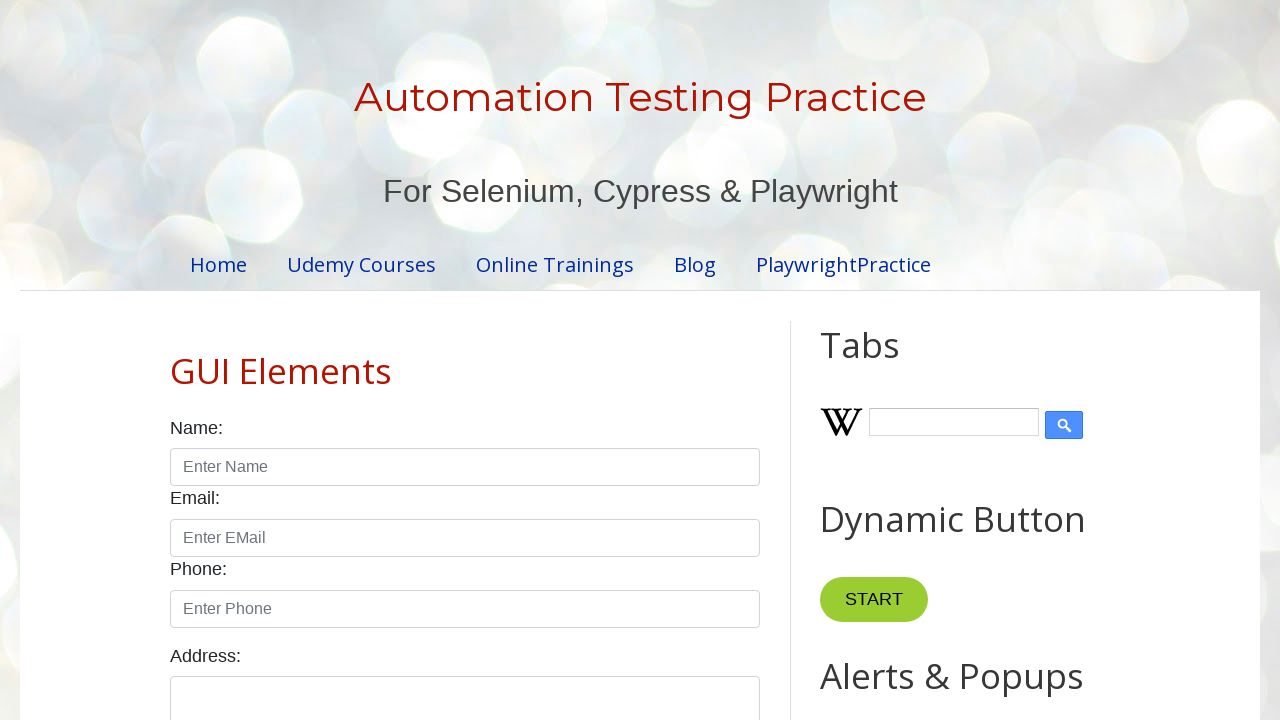

Navigated to test automation practice blog
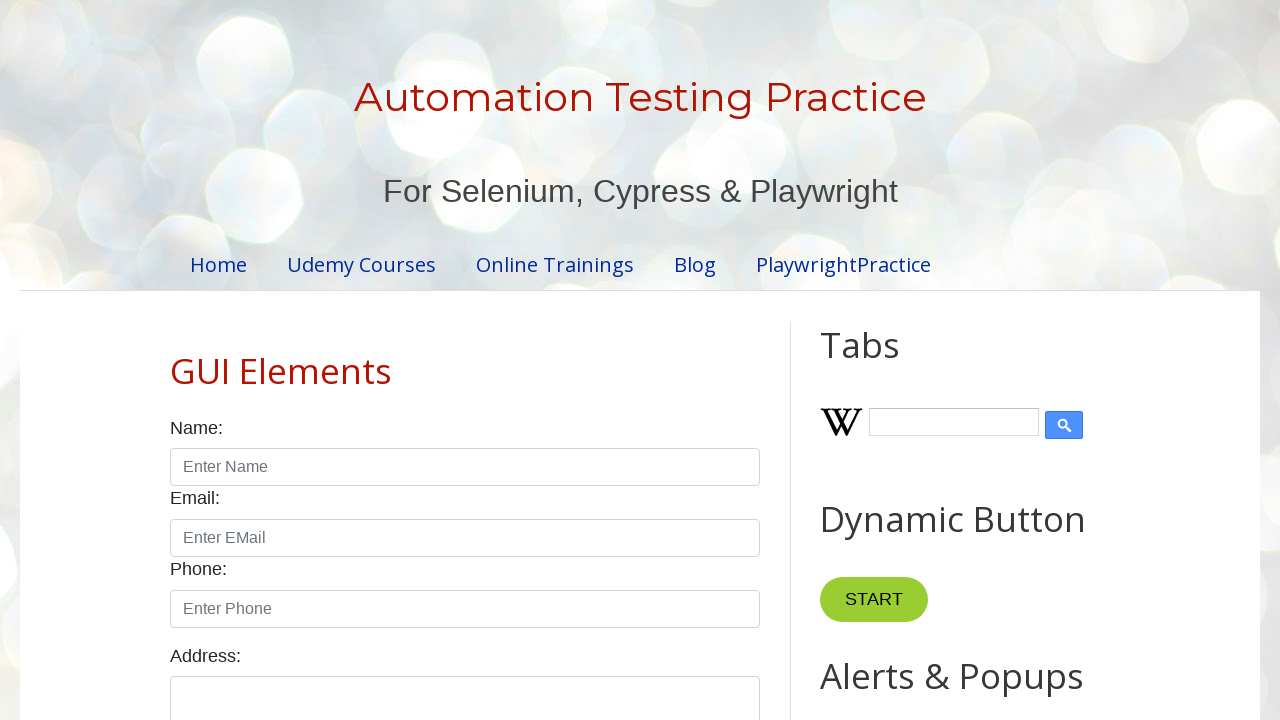

Clicked button element on the page at (888, 361) on xpath=//*[@id="HTML9"]/div[1]/button
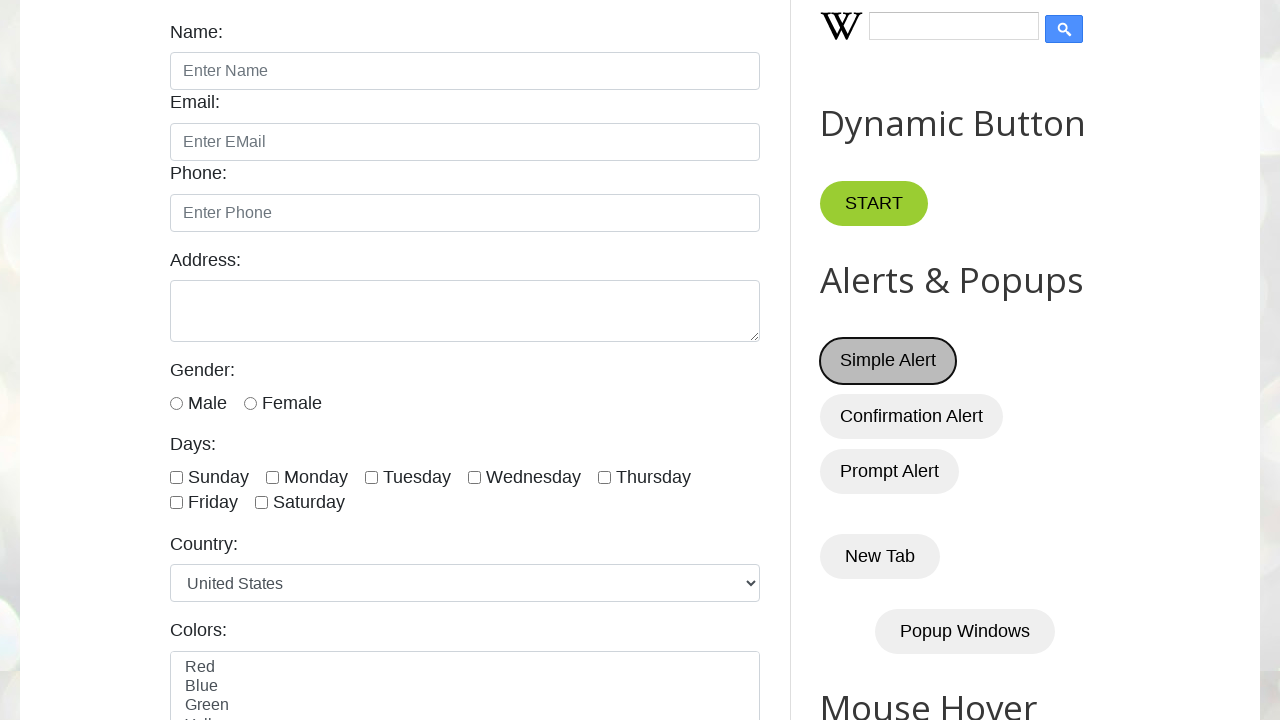

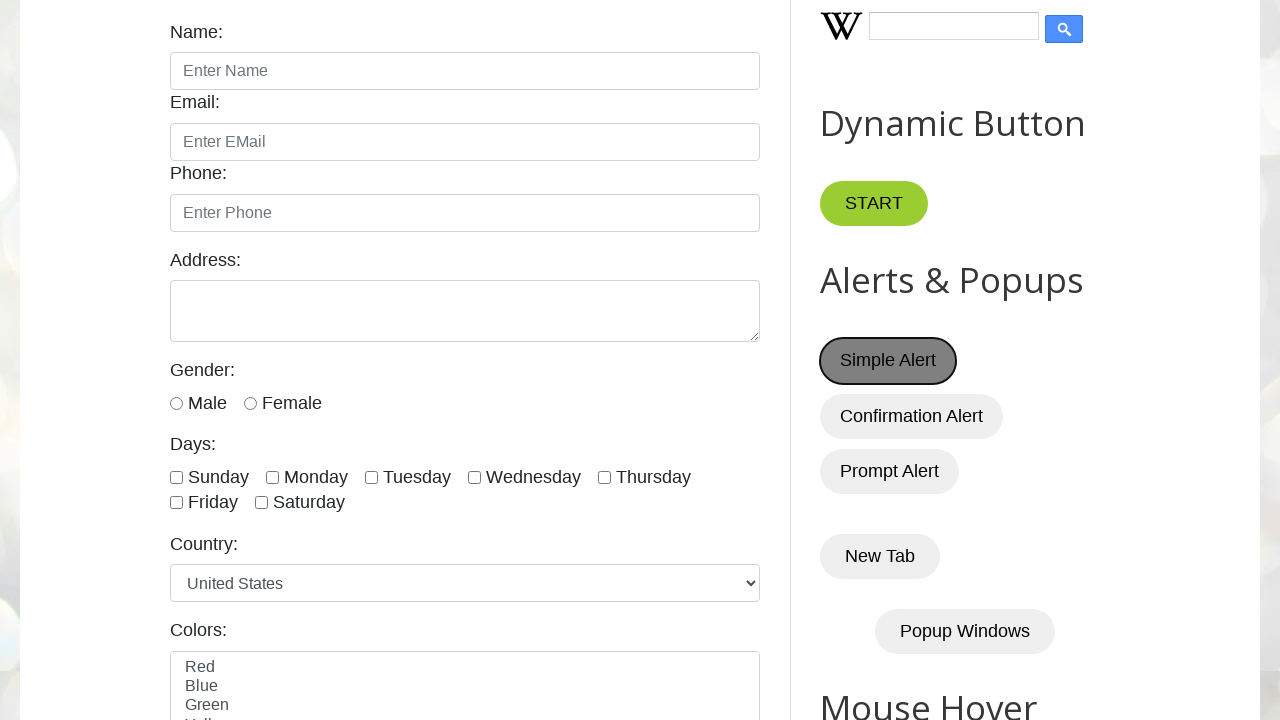